Navigates to the Balaan Korean shopping website and waits for the page to load

Starting URL: https://www.balaan.co.kr

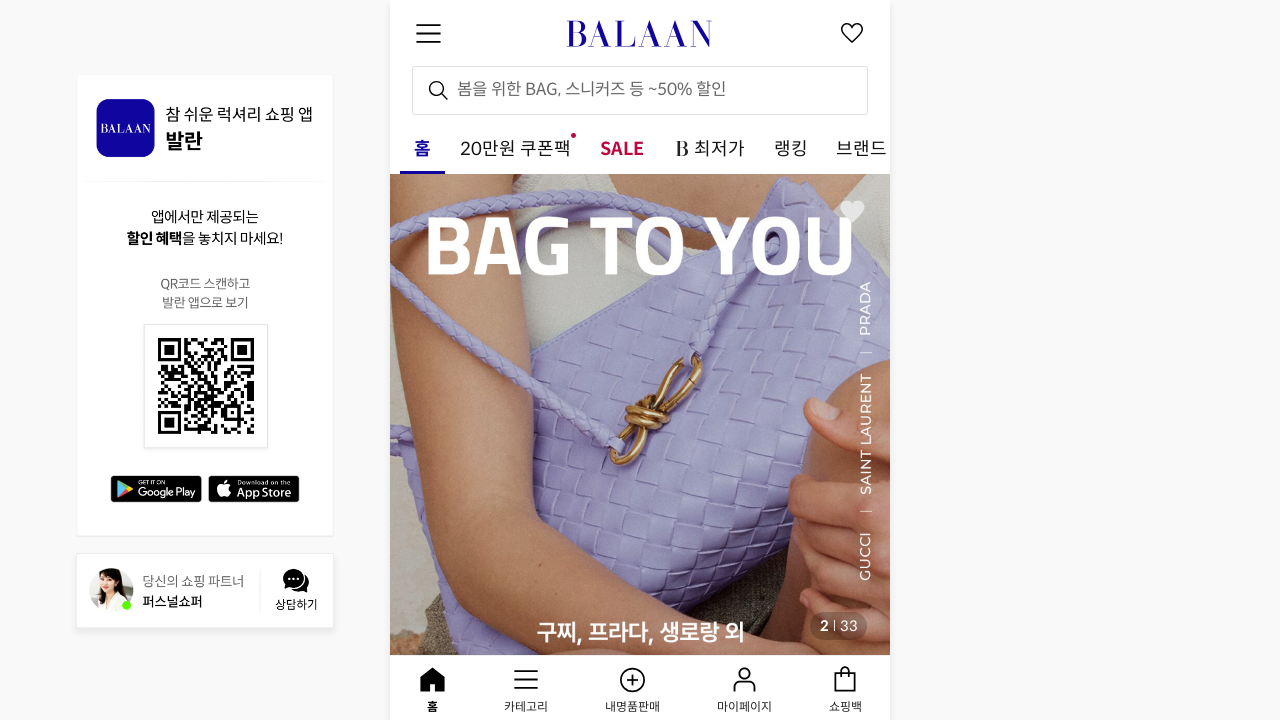

Navigated to Balaan Korean shopping website
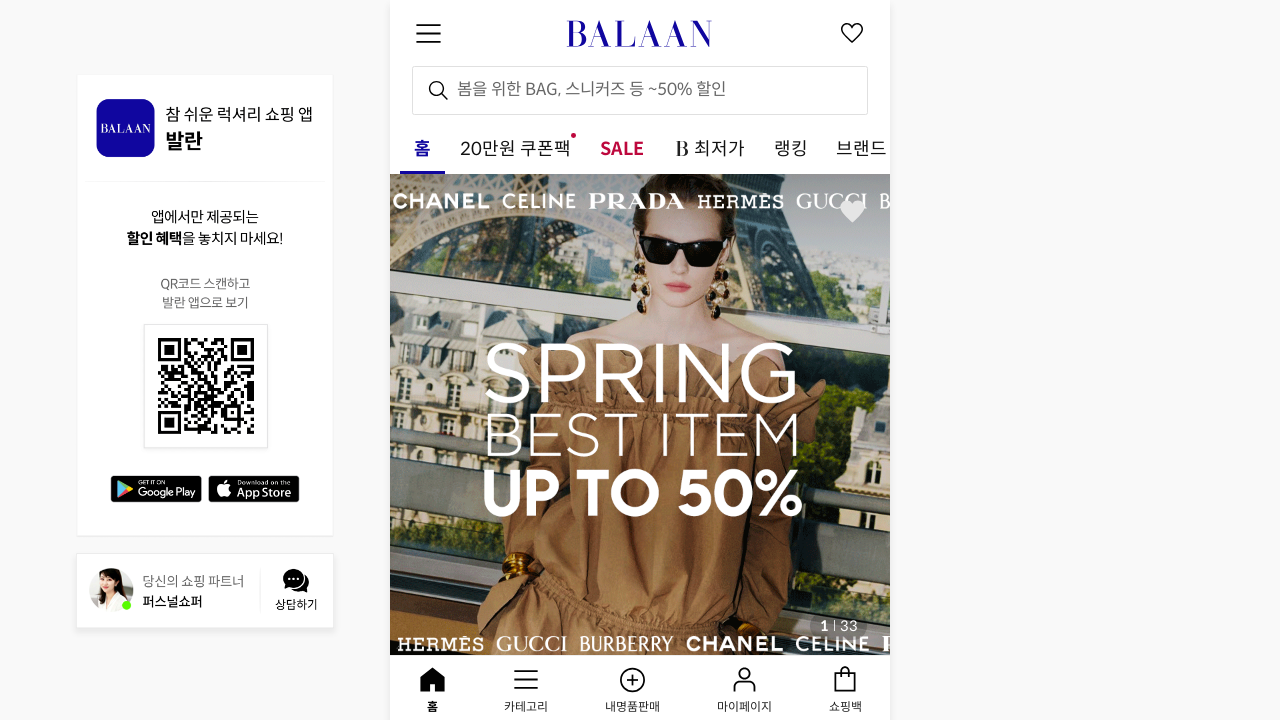

Waited for page to load - DOM content loaded
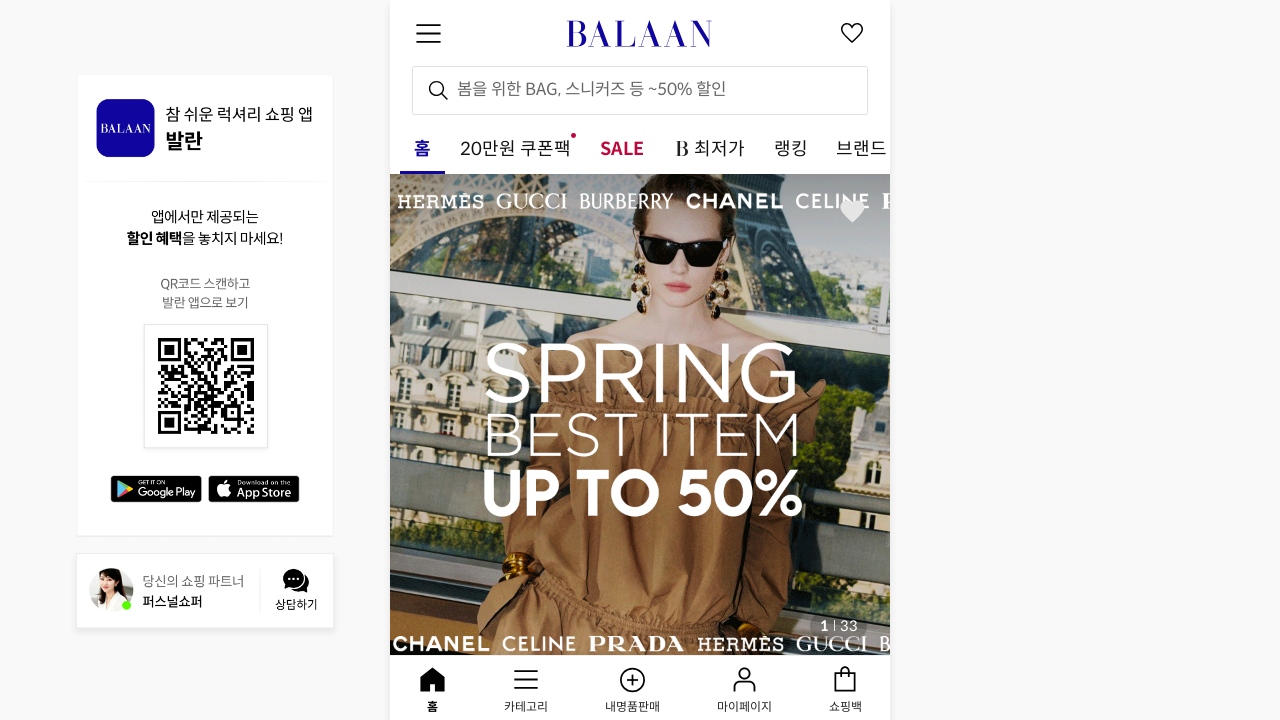

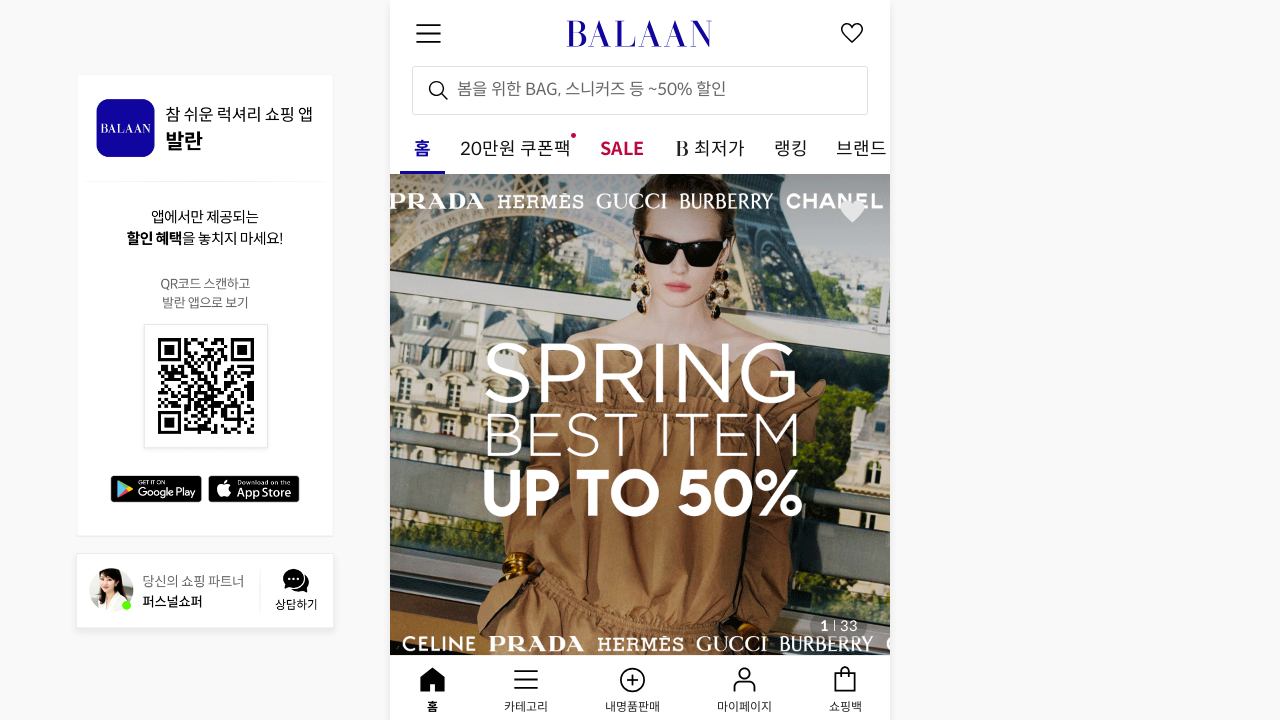